Navigates to Kurly main page and attempts to interact with a search element, verifying the page loads correctly

Starting URL: https://www.kurly.com/main

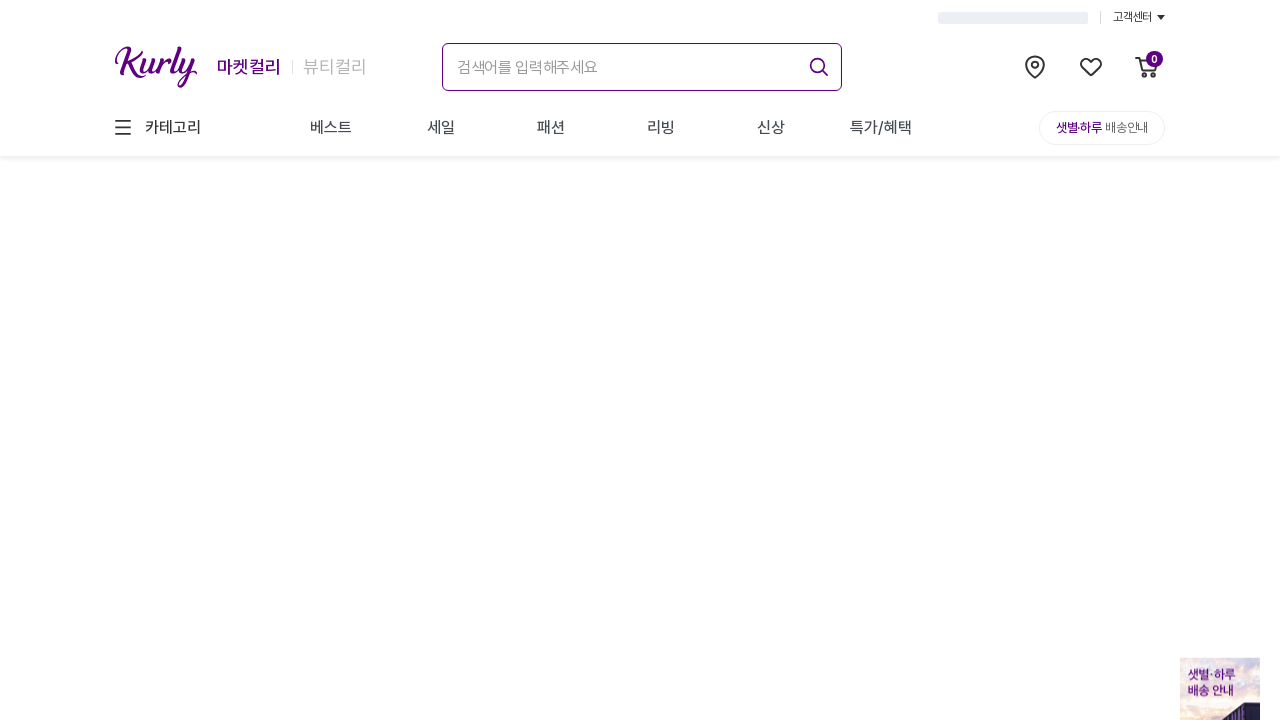

Navigated to Kurly main page
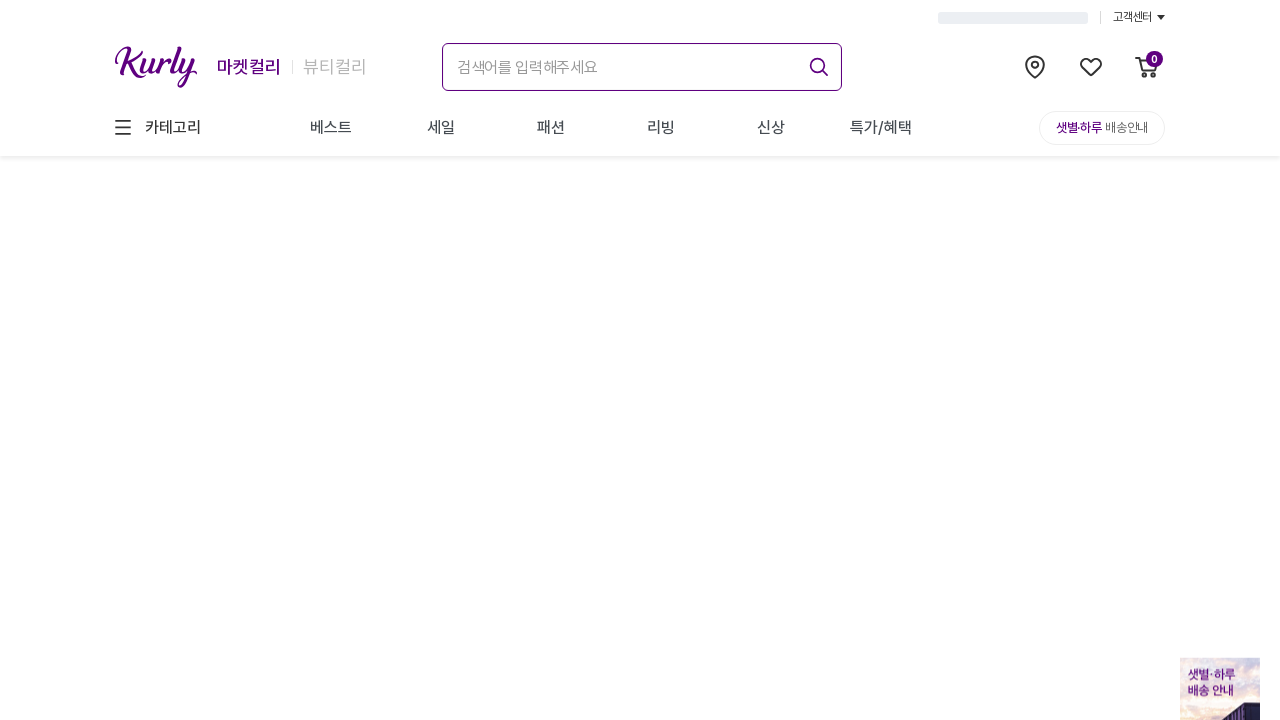

Page DOM content loaded
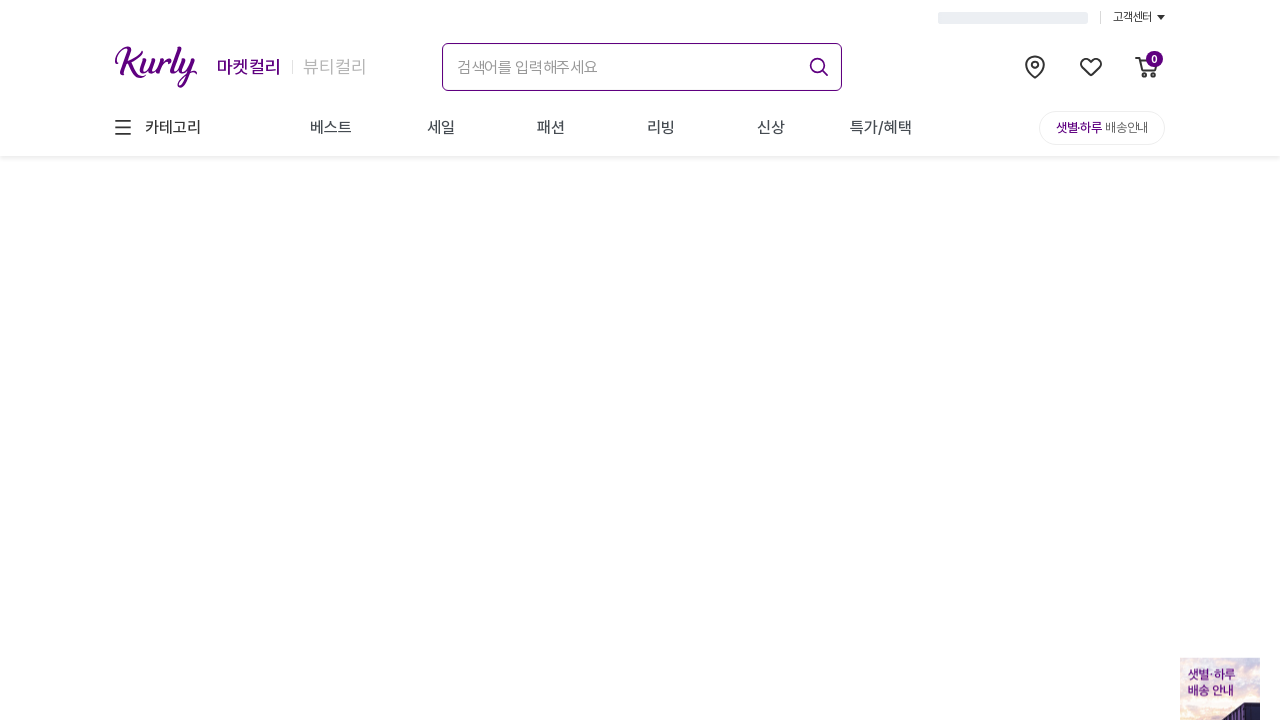

Search element located on page
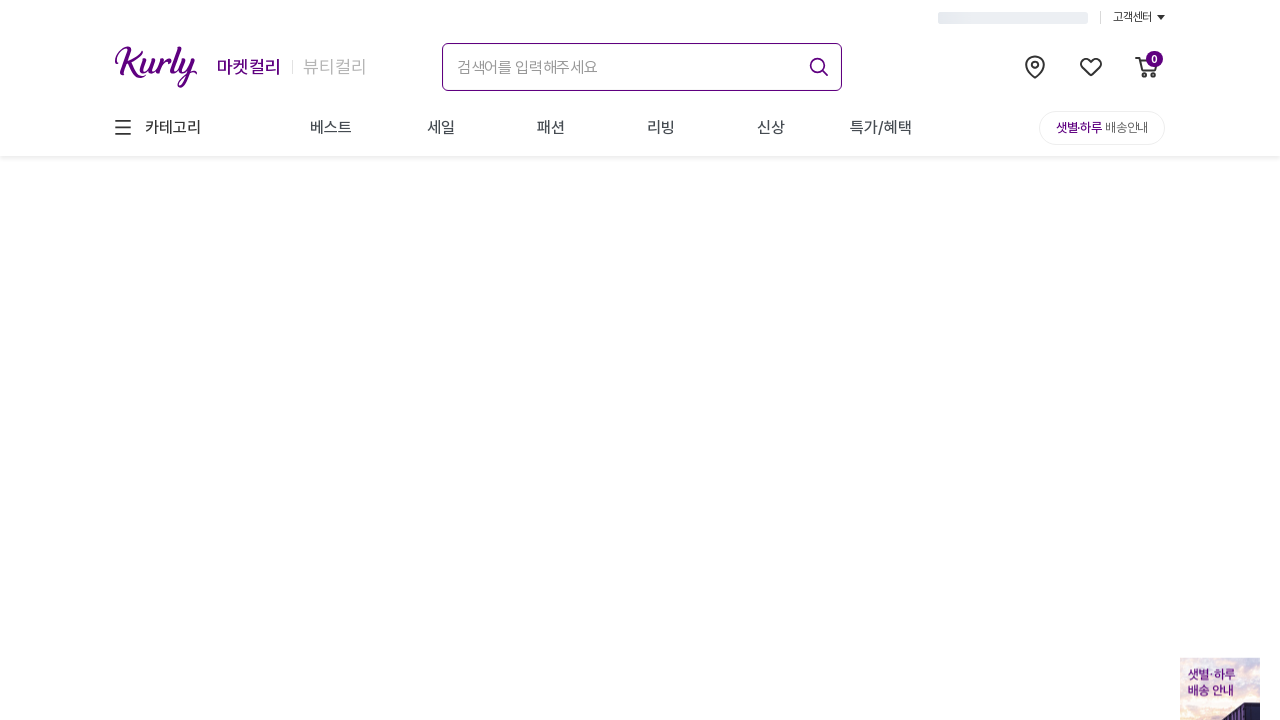

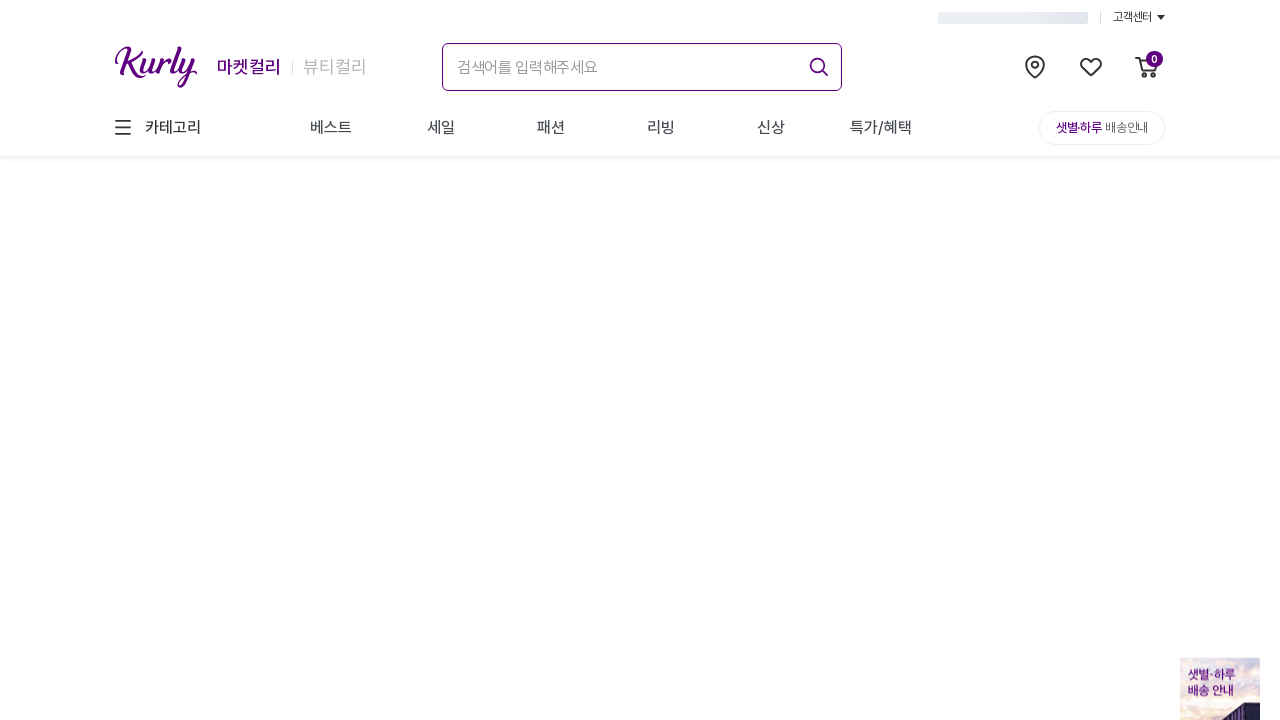